Fills out a comprehensive practice form with various input types including text fields, radio buttons, date picker, file upload, and dropdowns, then verifies the submitted data is displayed correctly

Starting URL: https://demoqa.com/automation-practice-form

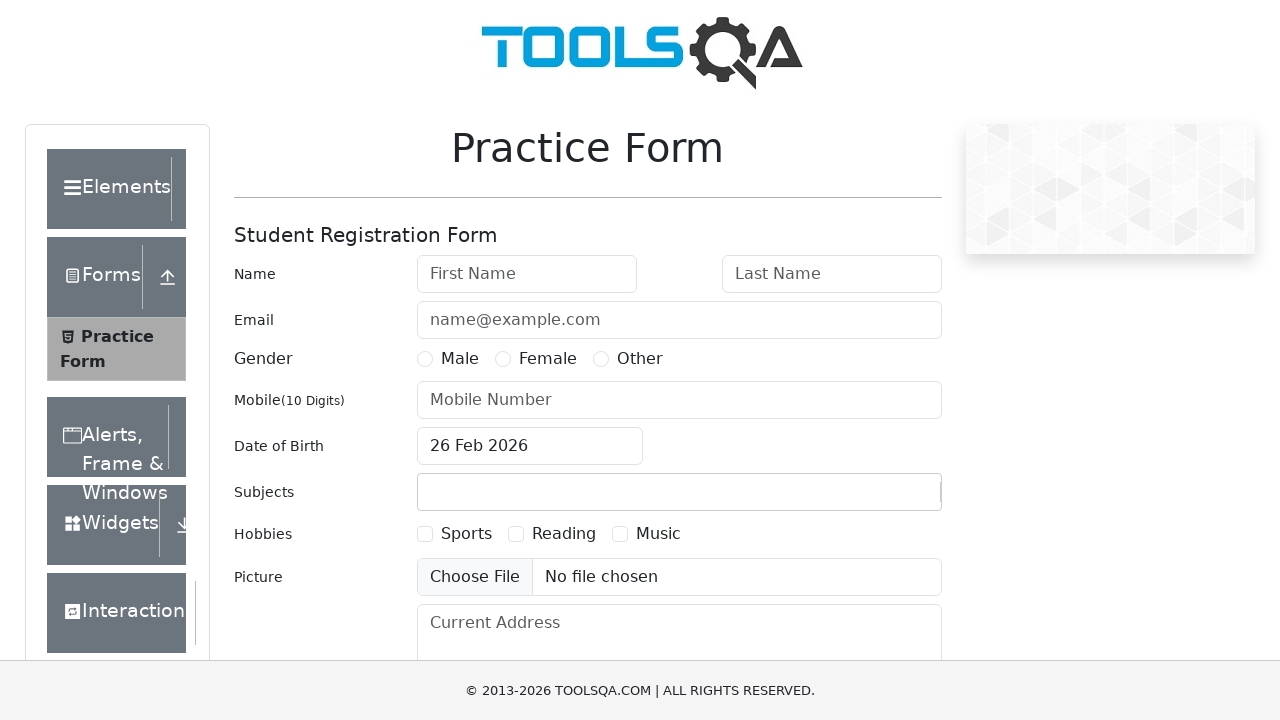

Removed banner element
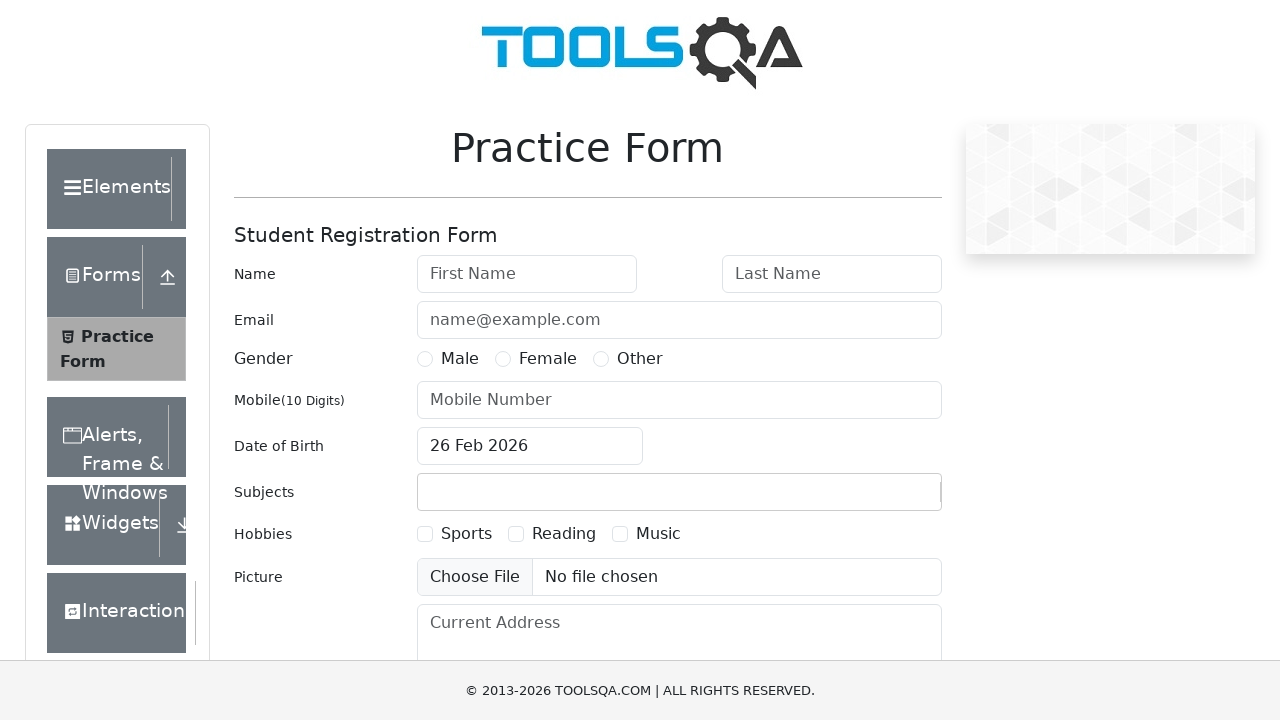

Removed footer element
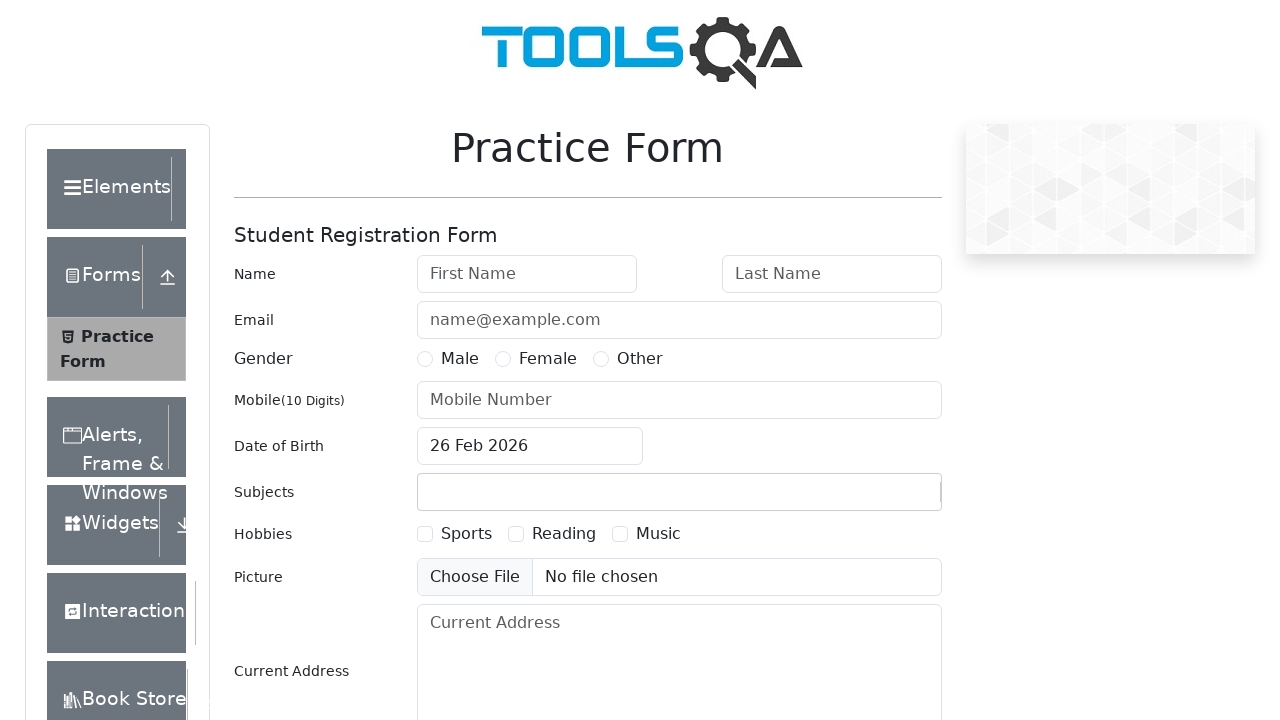

Filled first name field with 'FirstName' on #firstName
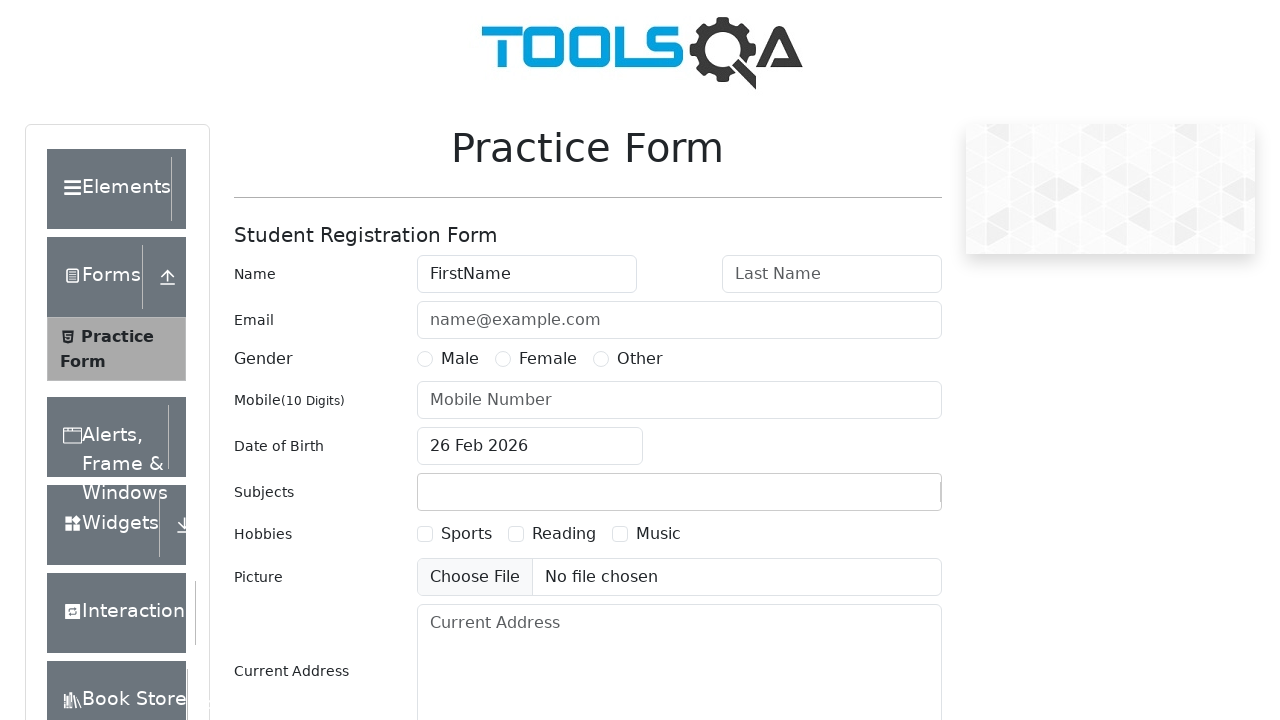

Filled last name field with 'lastName' on #lastName
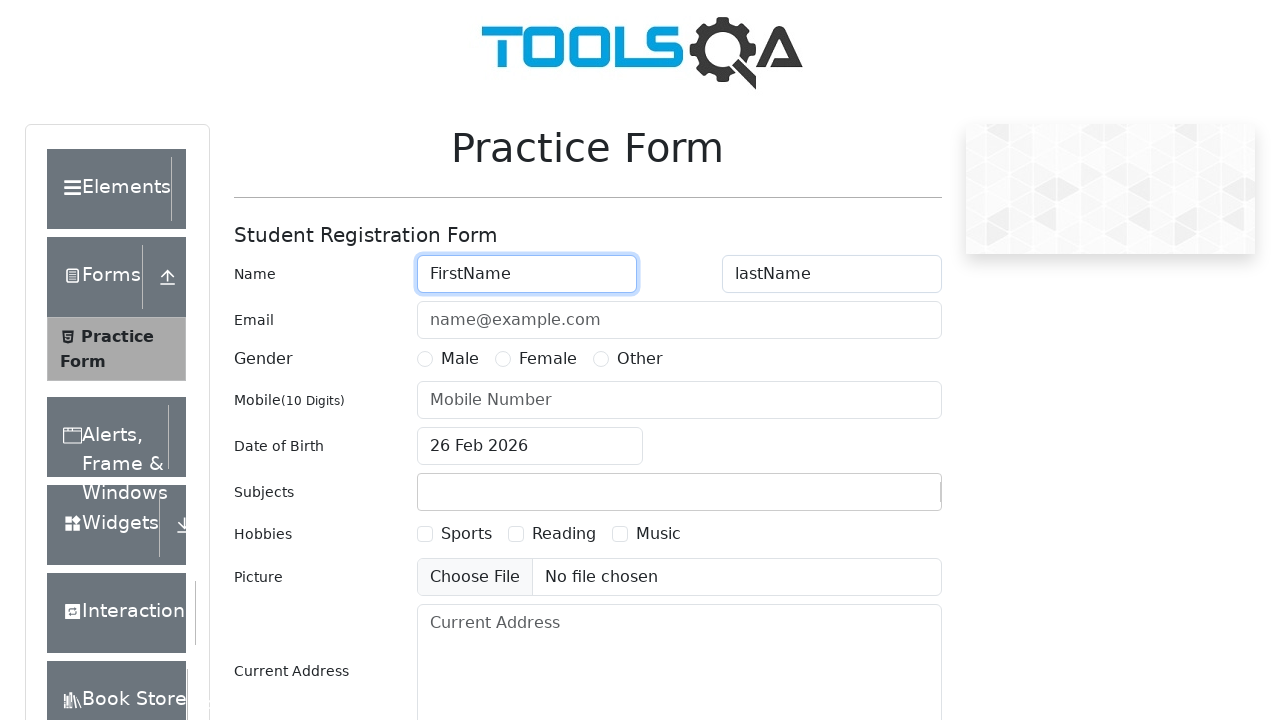

Filled email field with 'name@egmail.com' on #userEmail
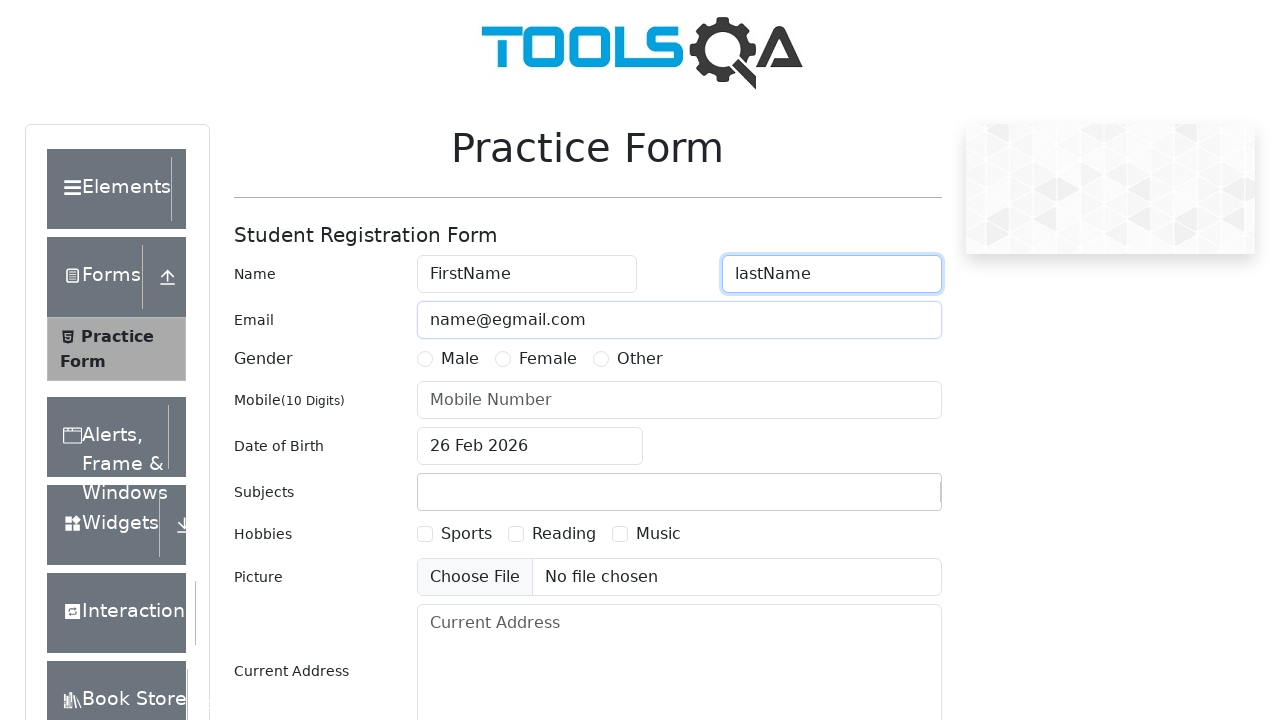

Selected Male gender radio button at (425, 359) on #gender-radio-1
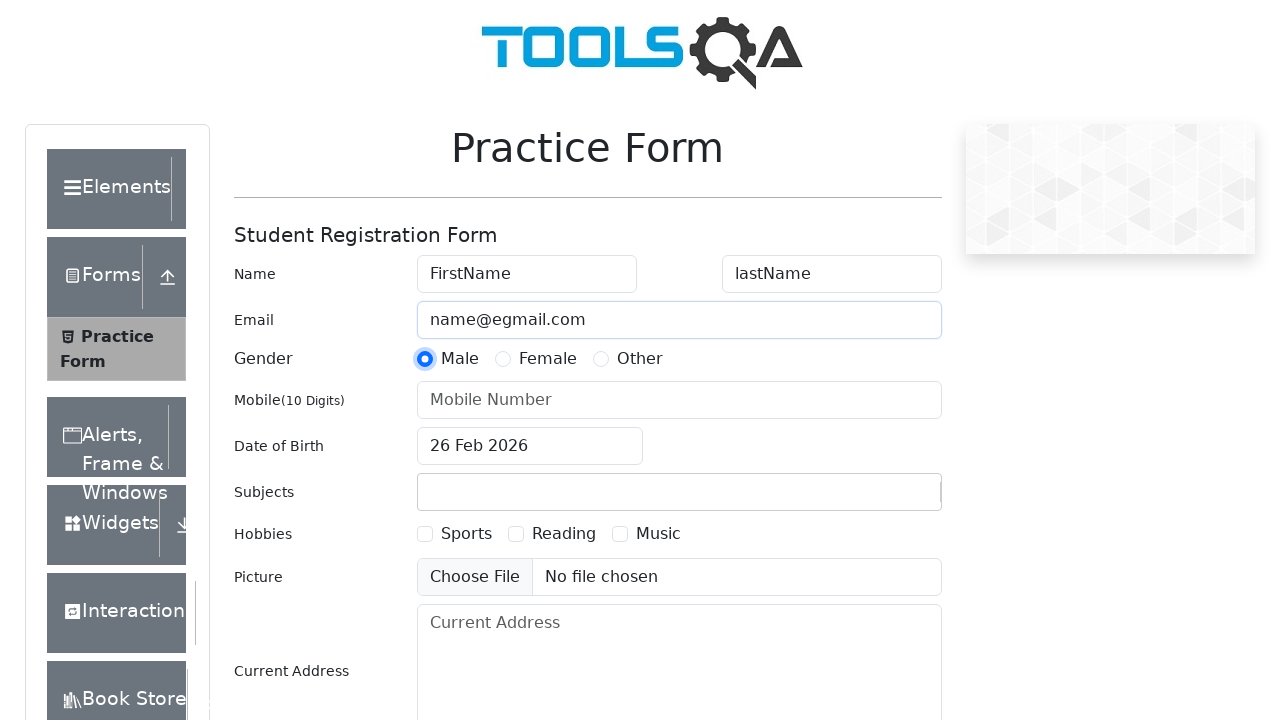

Filled phone number field with '1234567890' on #userNumber
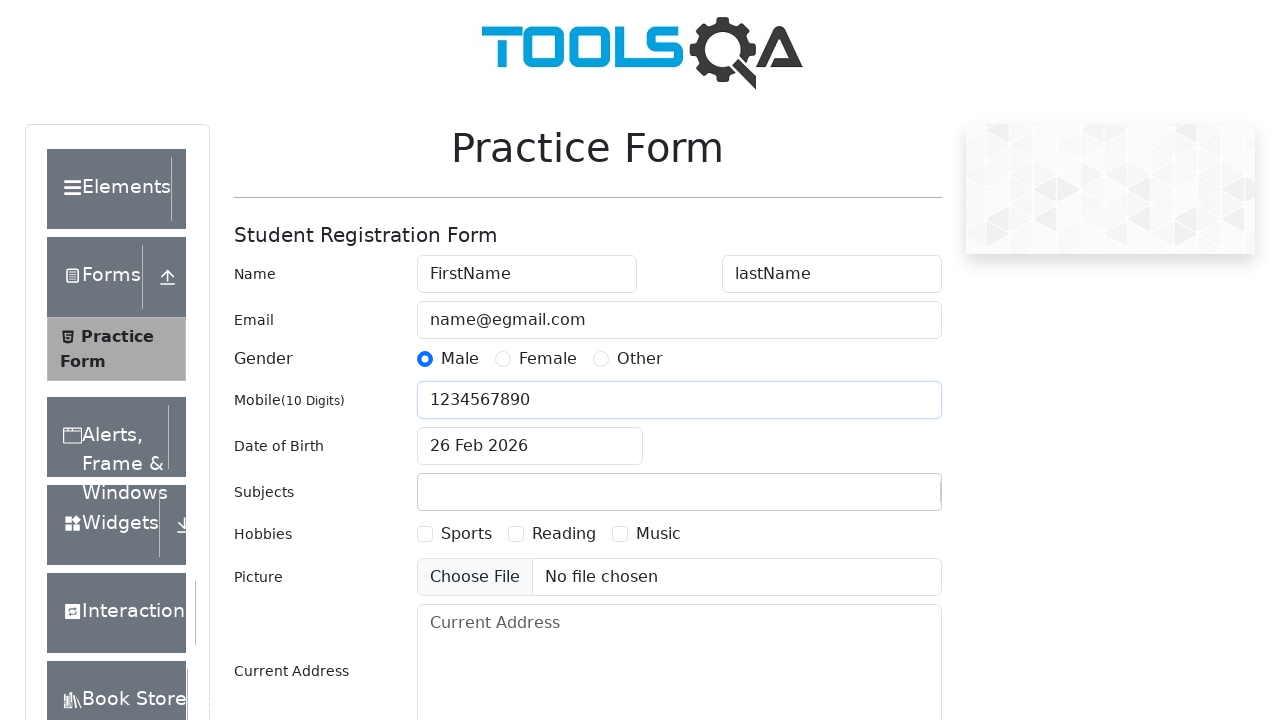

Clicked date of birth input to open date picker at (530, 446) on #dateOfBirthInput
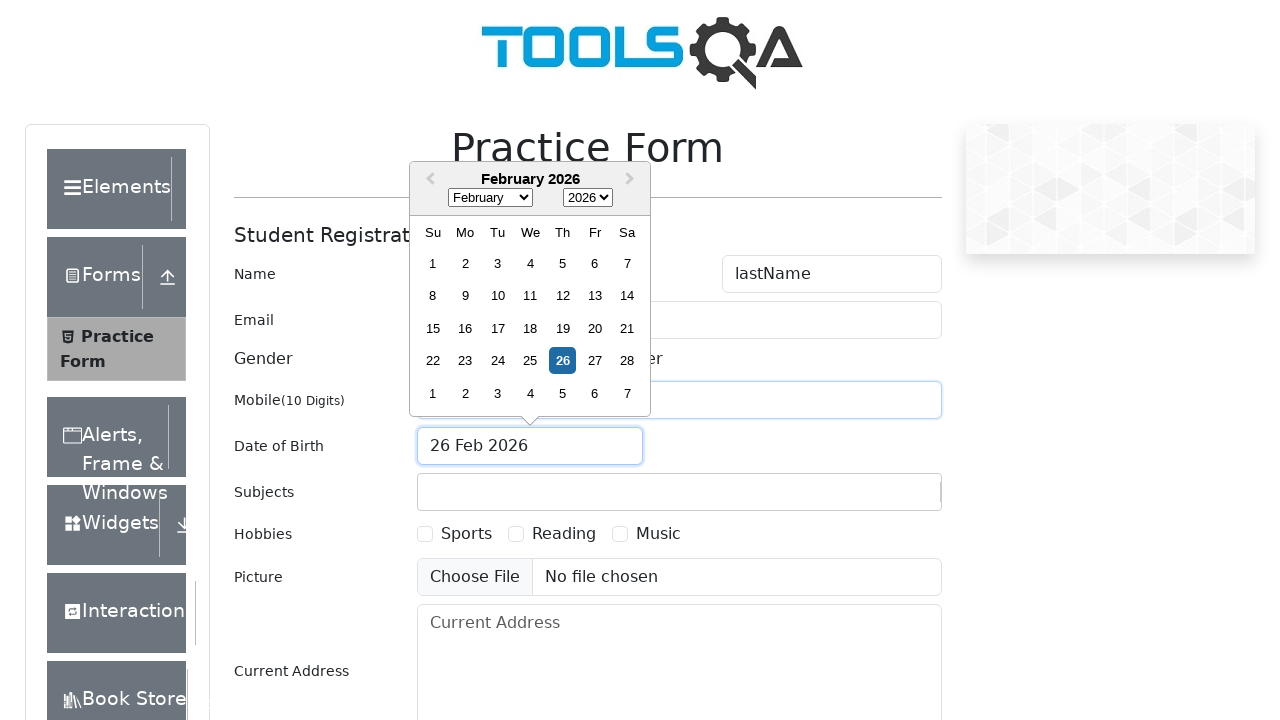

Selected November from month dropdown on .react-datepicker__month-select
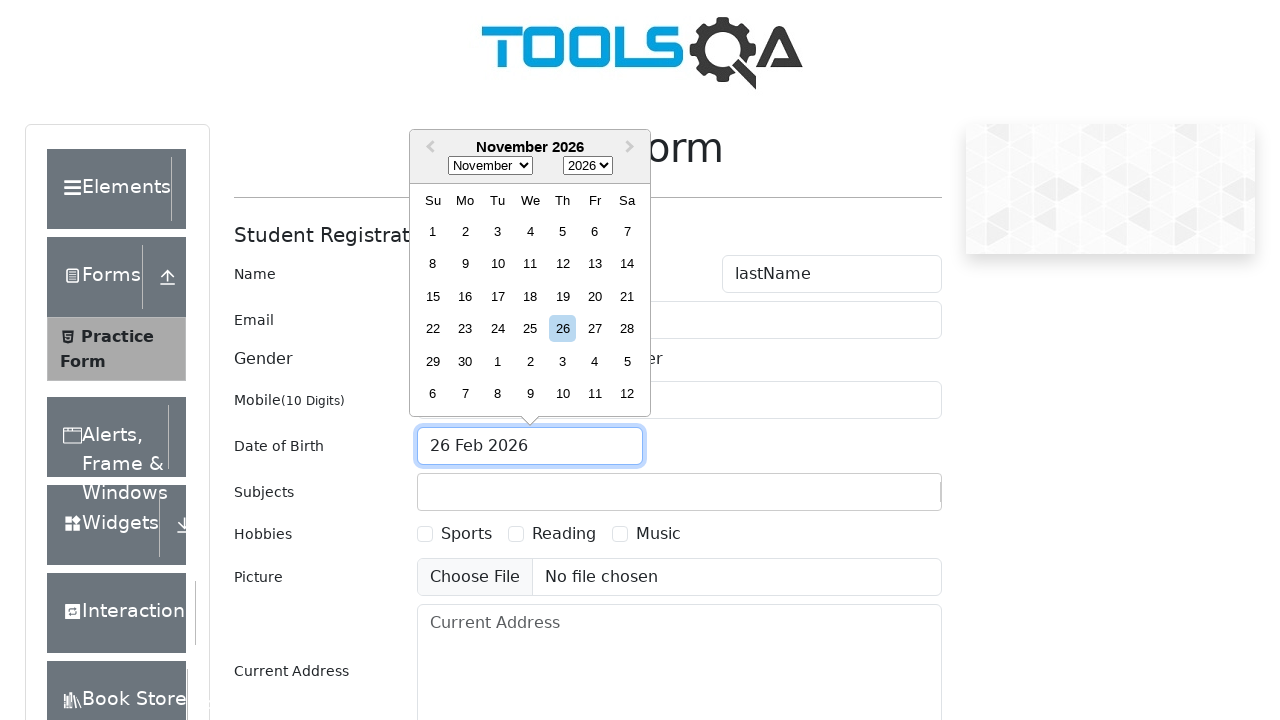

Selected 1993 from year dropdown on .react-datepicker__year-select
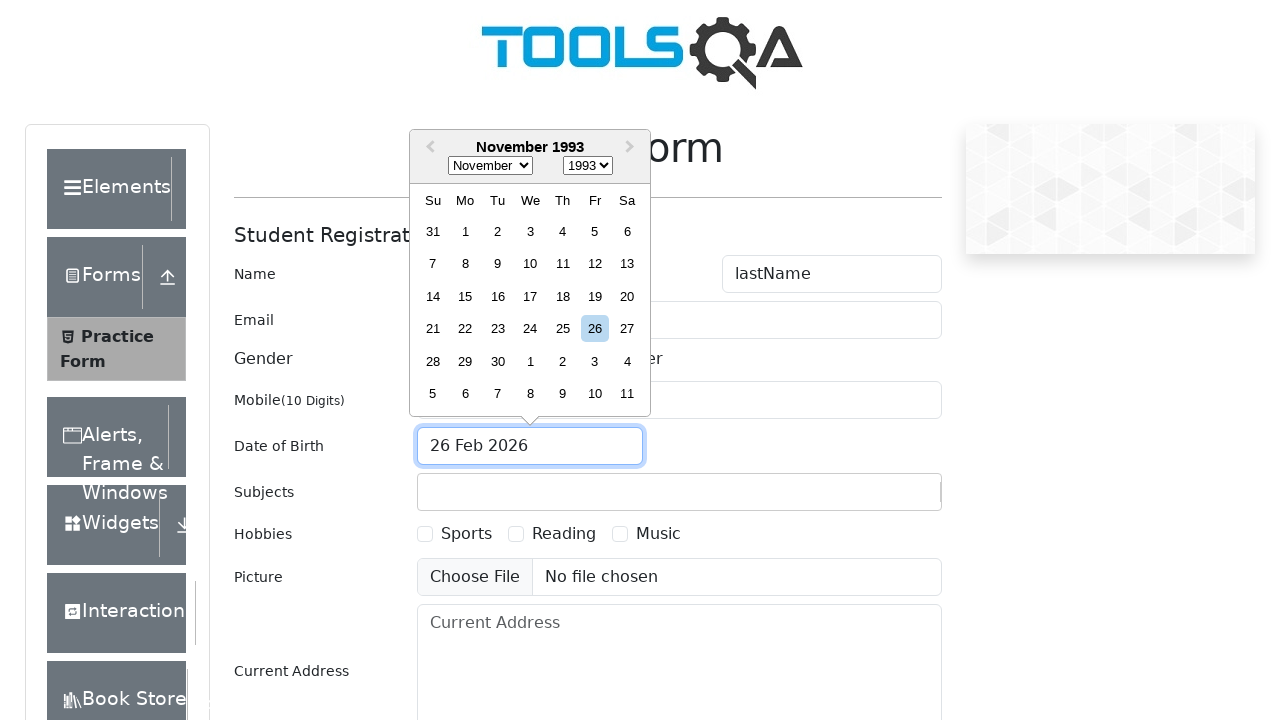

Selected day 4 from date picker at (562, 231) on .react-datepicker__day.react-datepicker__day--004
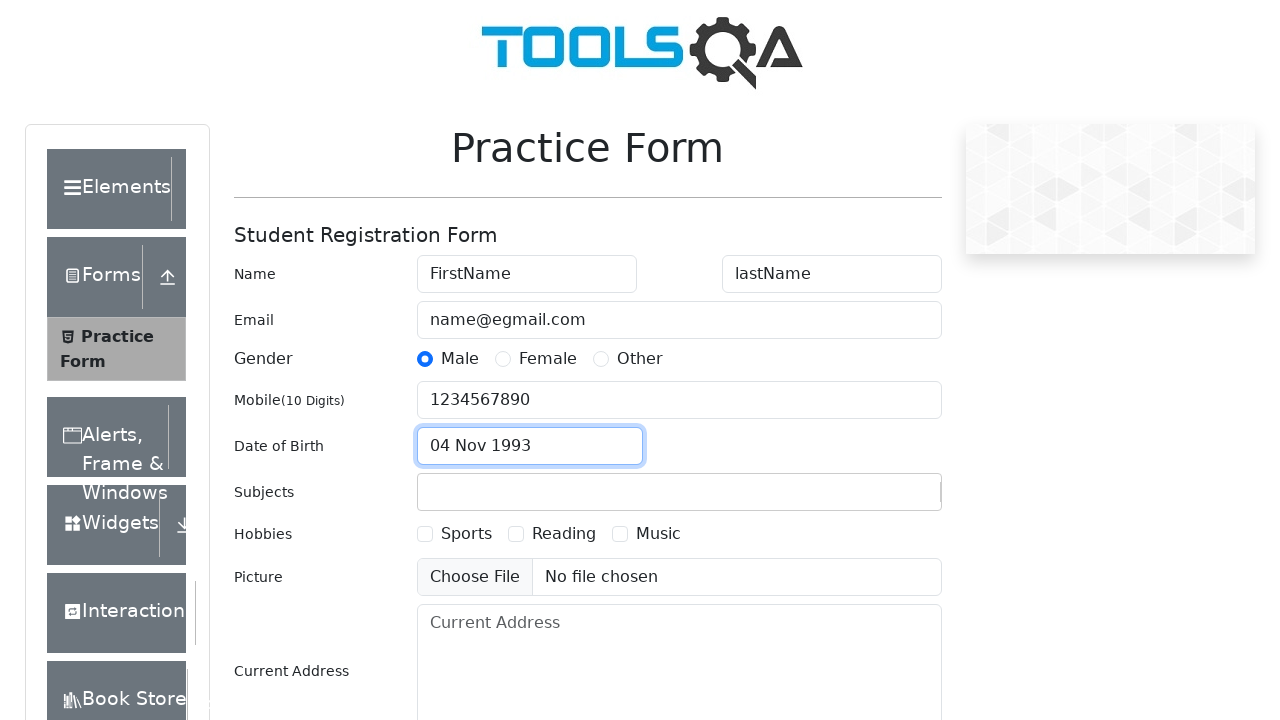

Filled subjects input with 'E' on #subjectsInput
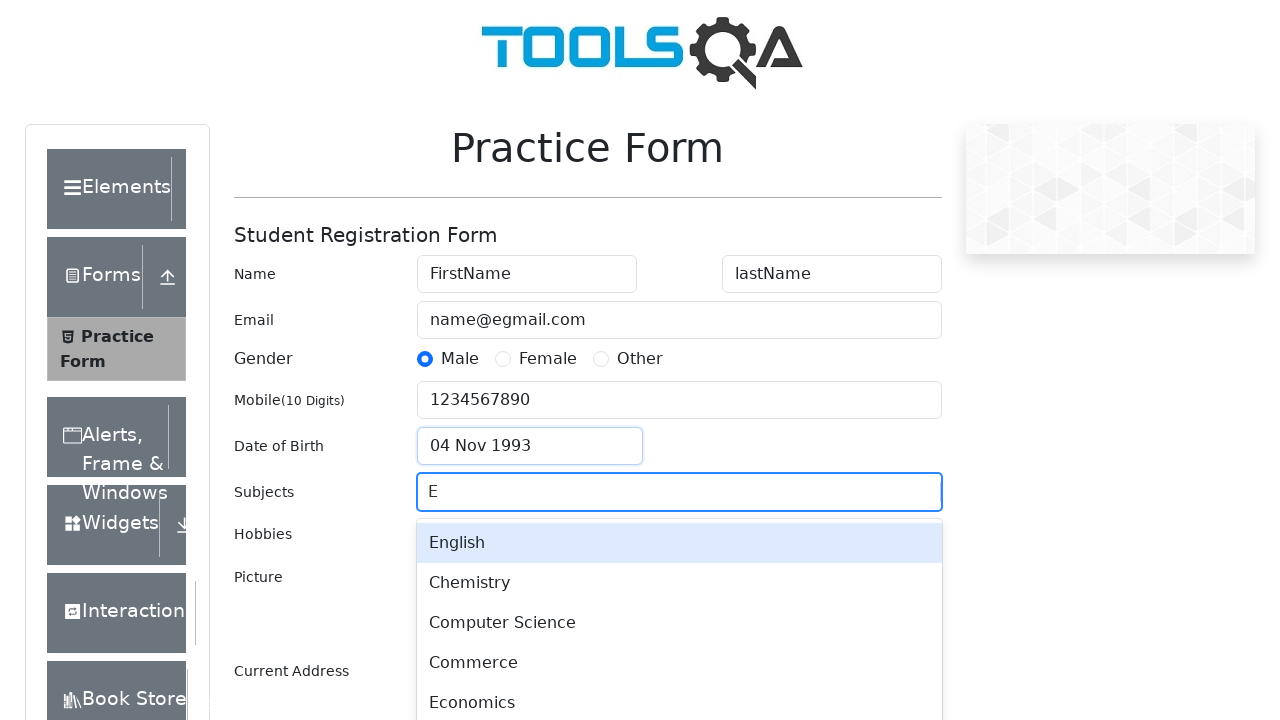

Pressed Enter to confirm subject selection
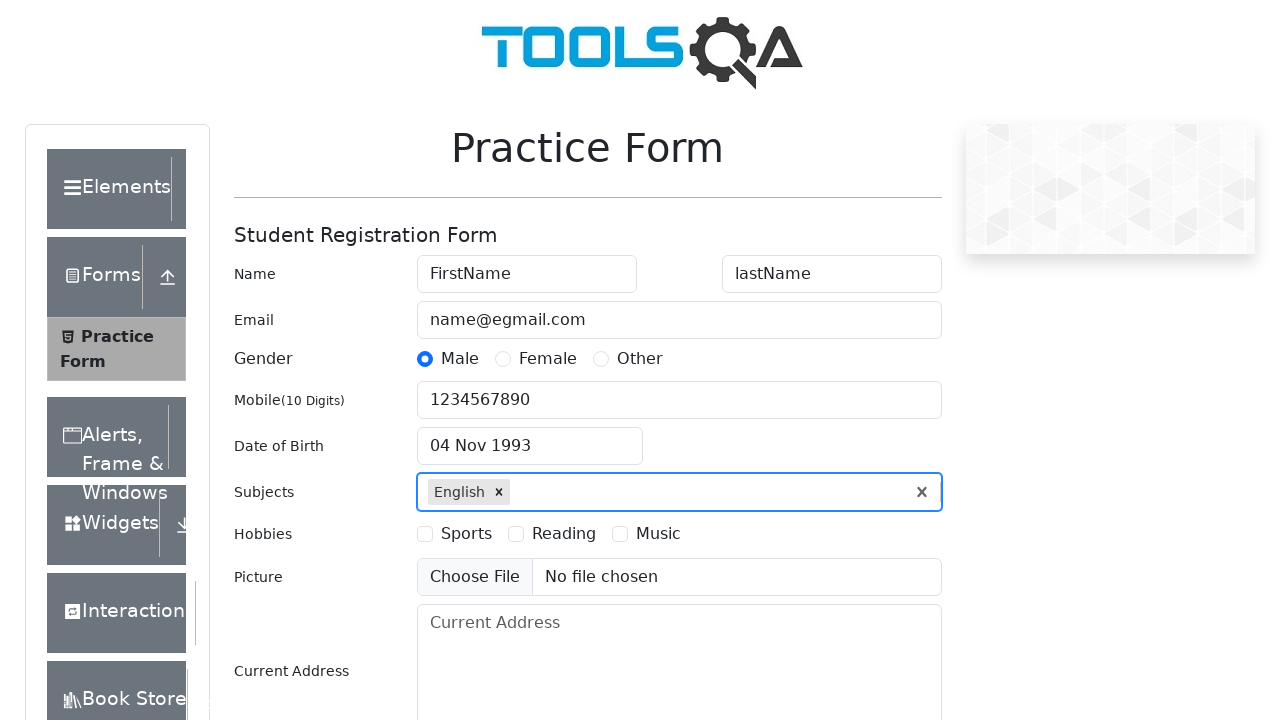

Selected Sports hobby checkbox at (425, 534) on #hobbies-checkbox-1
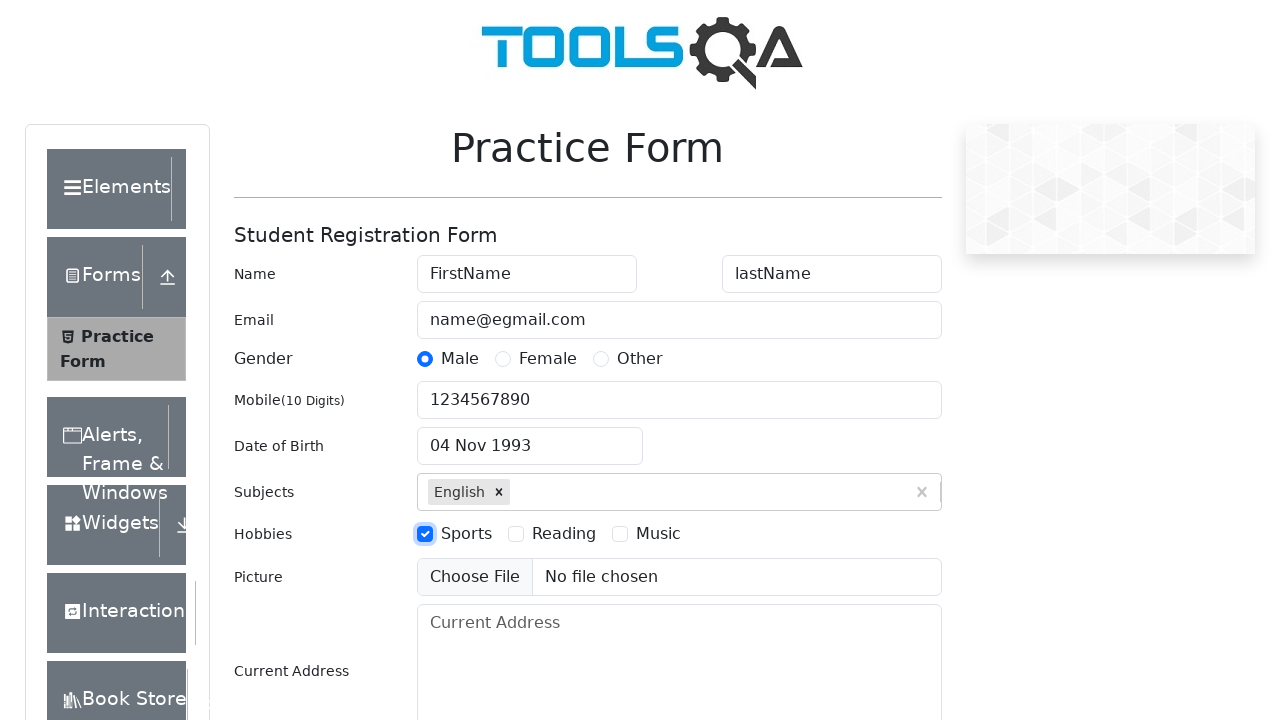

Filled current address with 'Another street 1' on #currentAddress
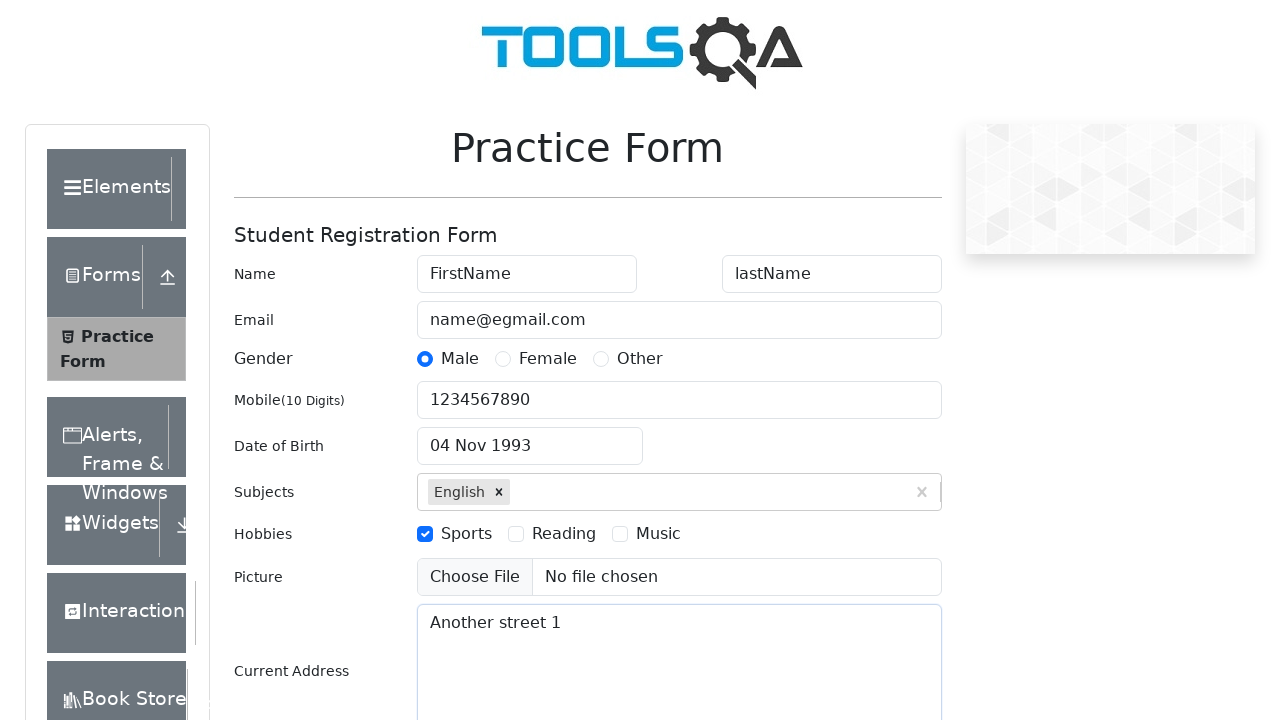

Clicked state dropdown to open it at (527, 437) on #state
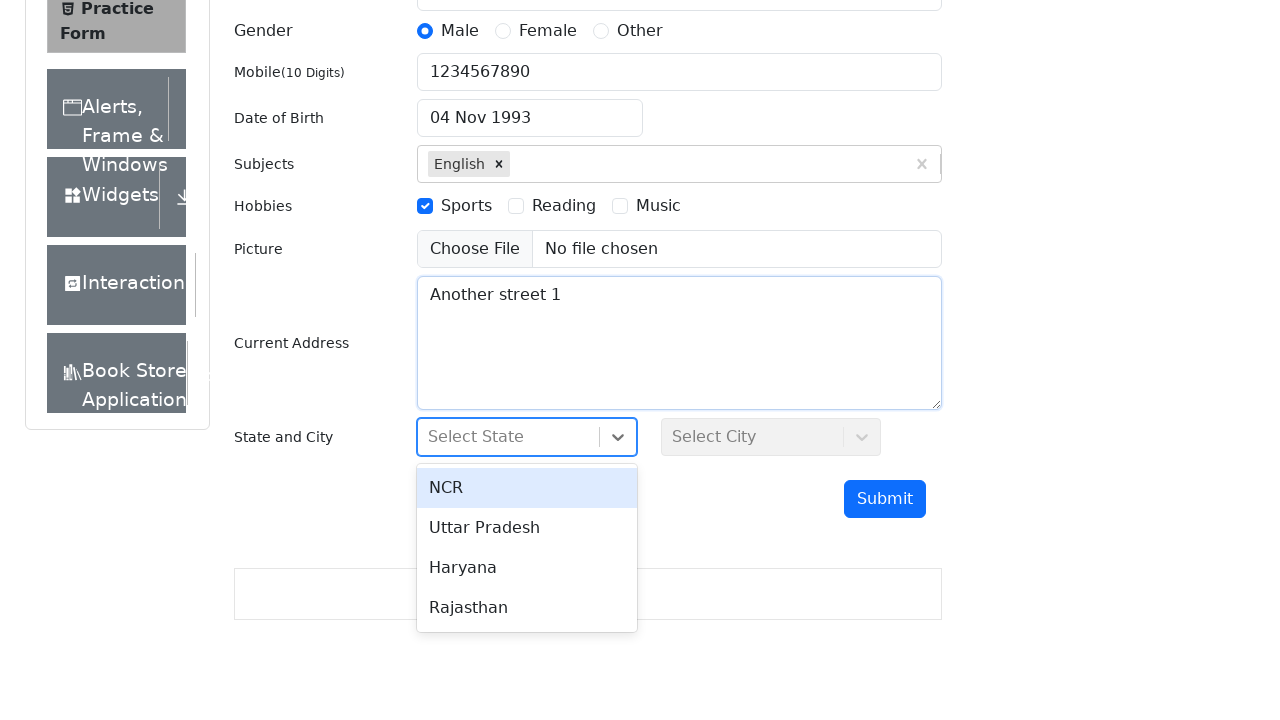

Typed 'N' to filter state options on #react-select-3-input
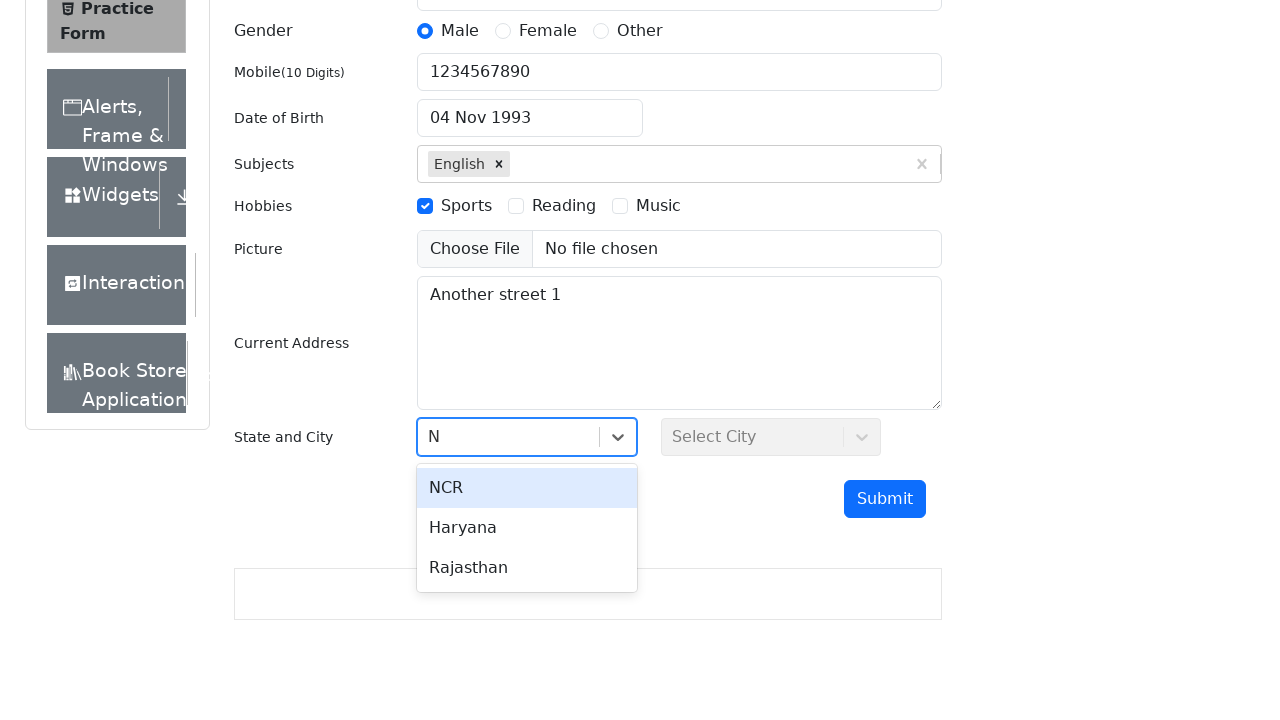

Pressed Enter to select NCR state
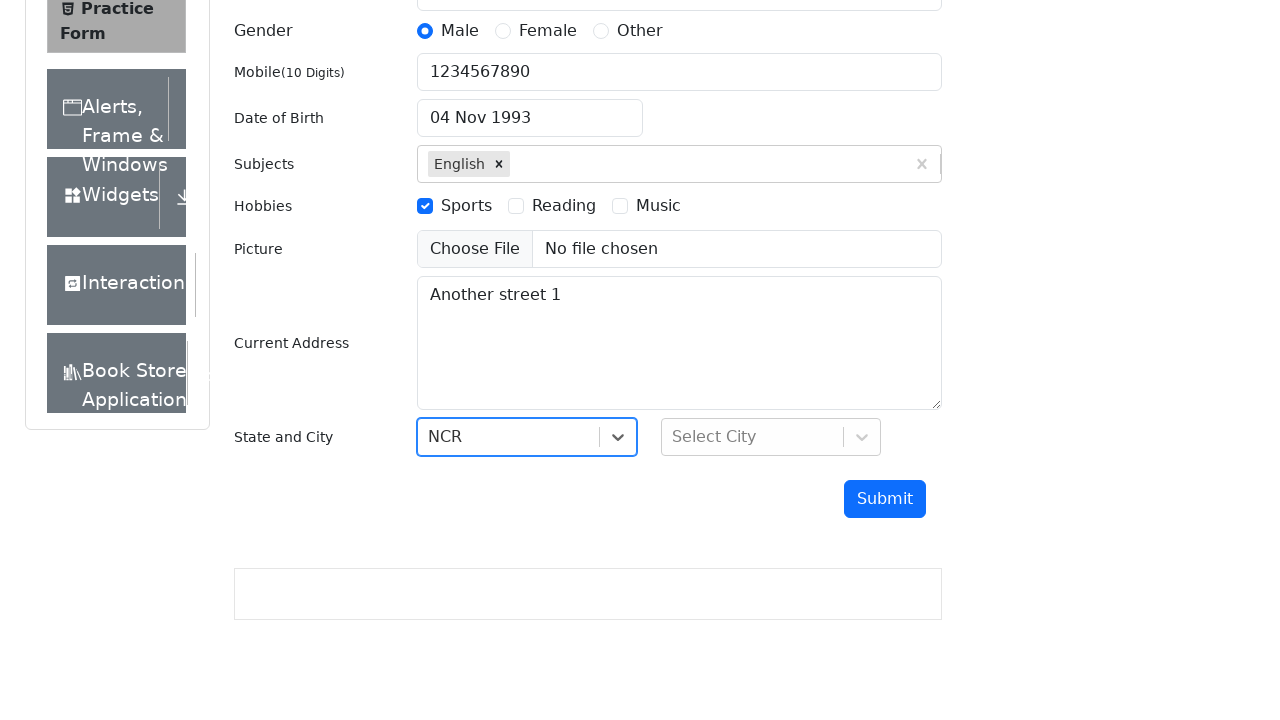

Clicked city dropdown to open it at (771, 437) on #city
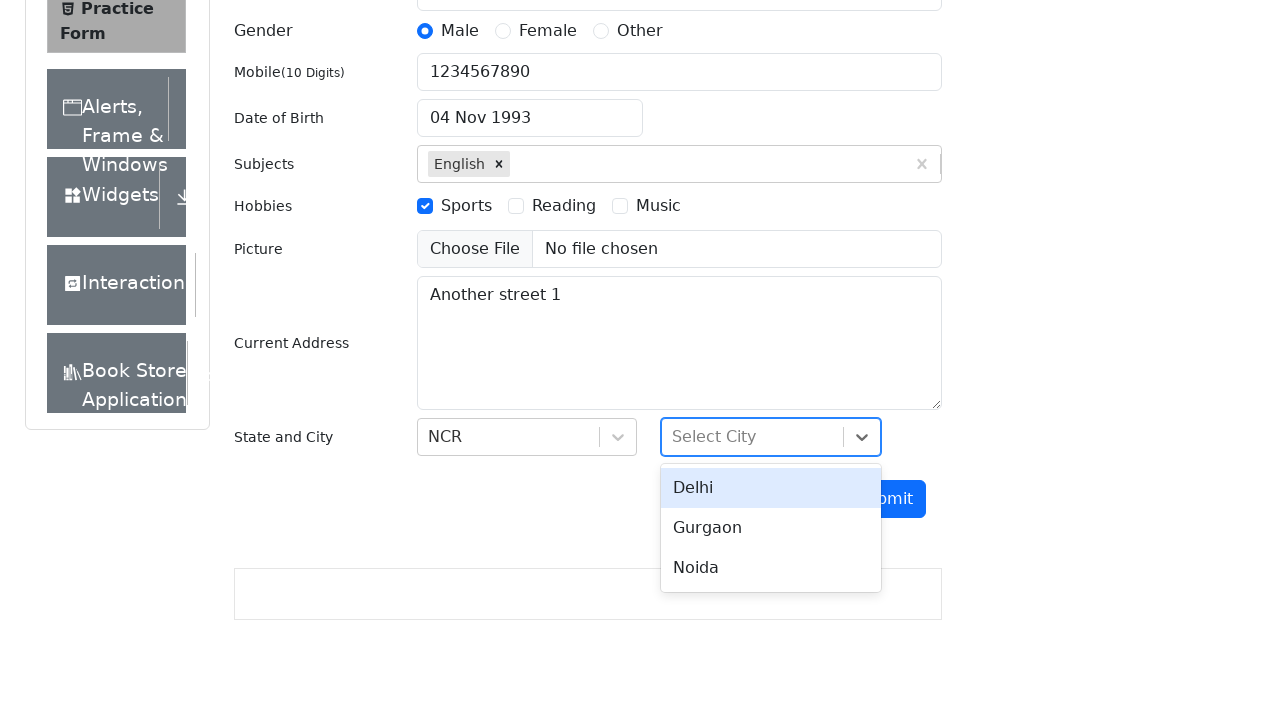

Typed 'D' to filter city options on #react-select-4-input
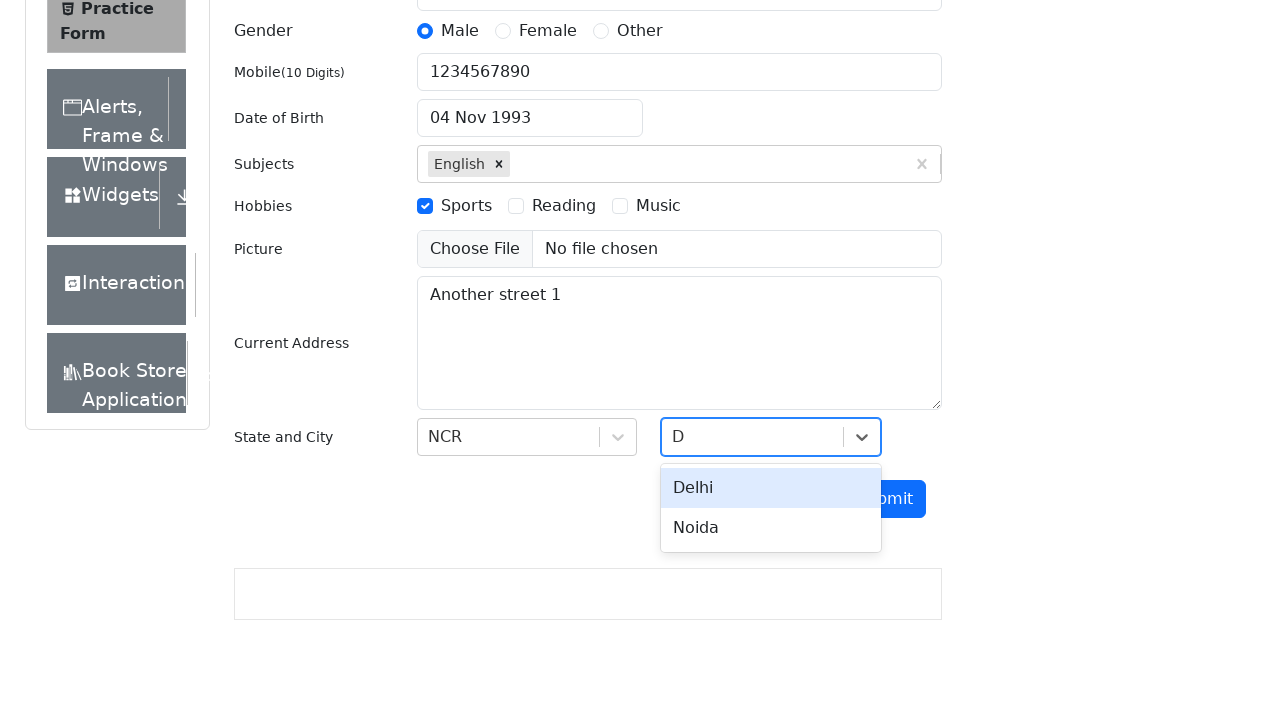

Pressed Enter to select Delhi city
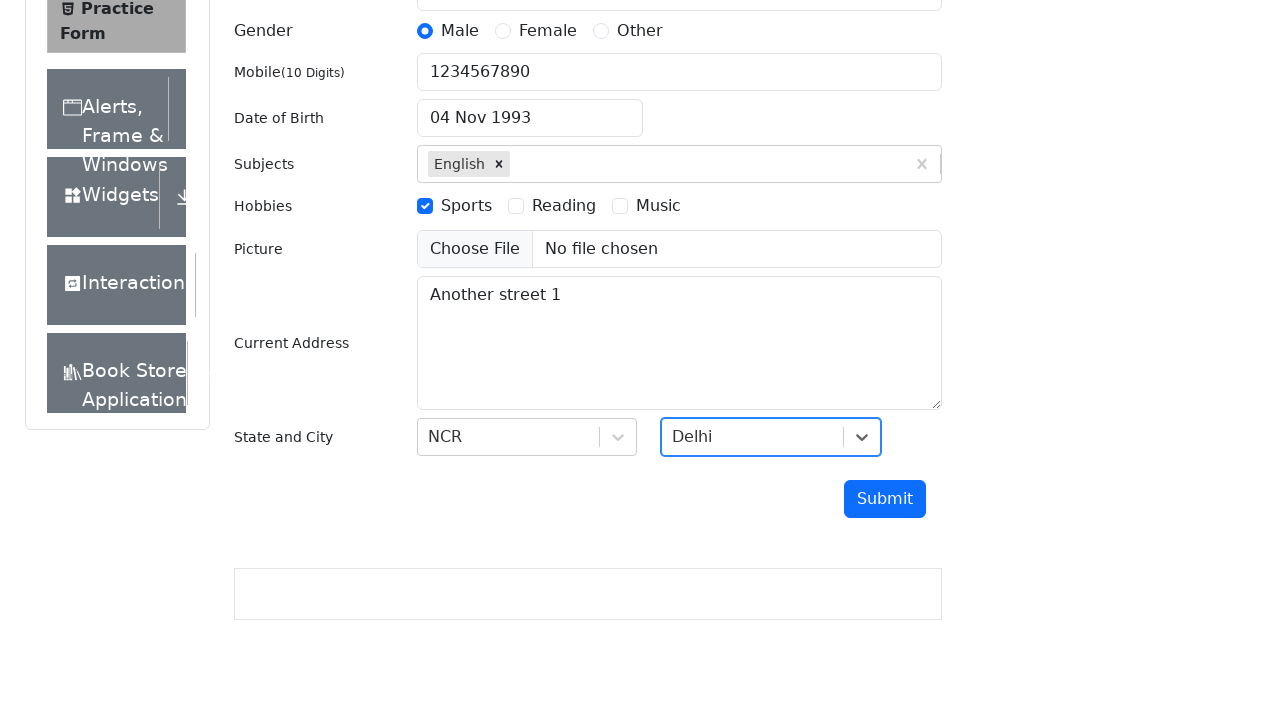

Clicked submit button to submit the form at (885, 499) on #submit
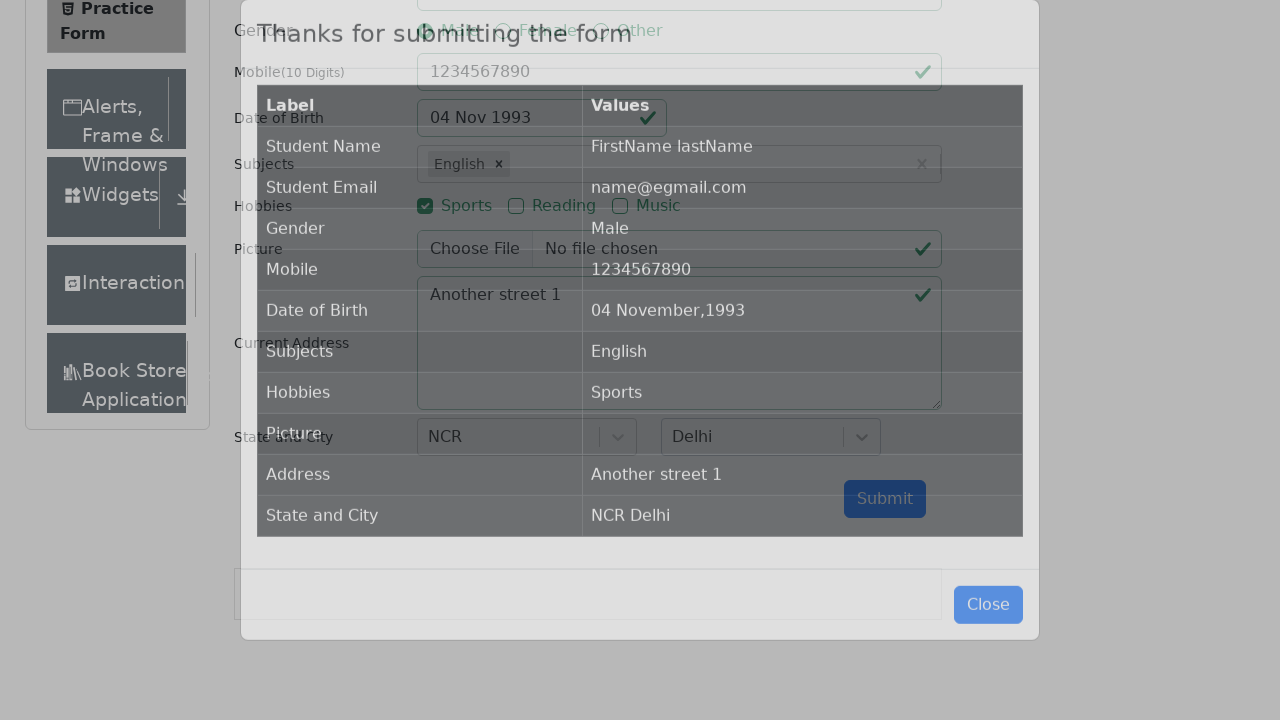

Results table loaded successfully
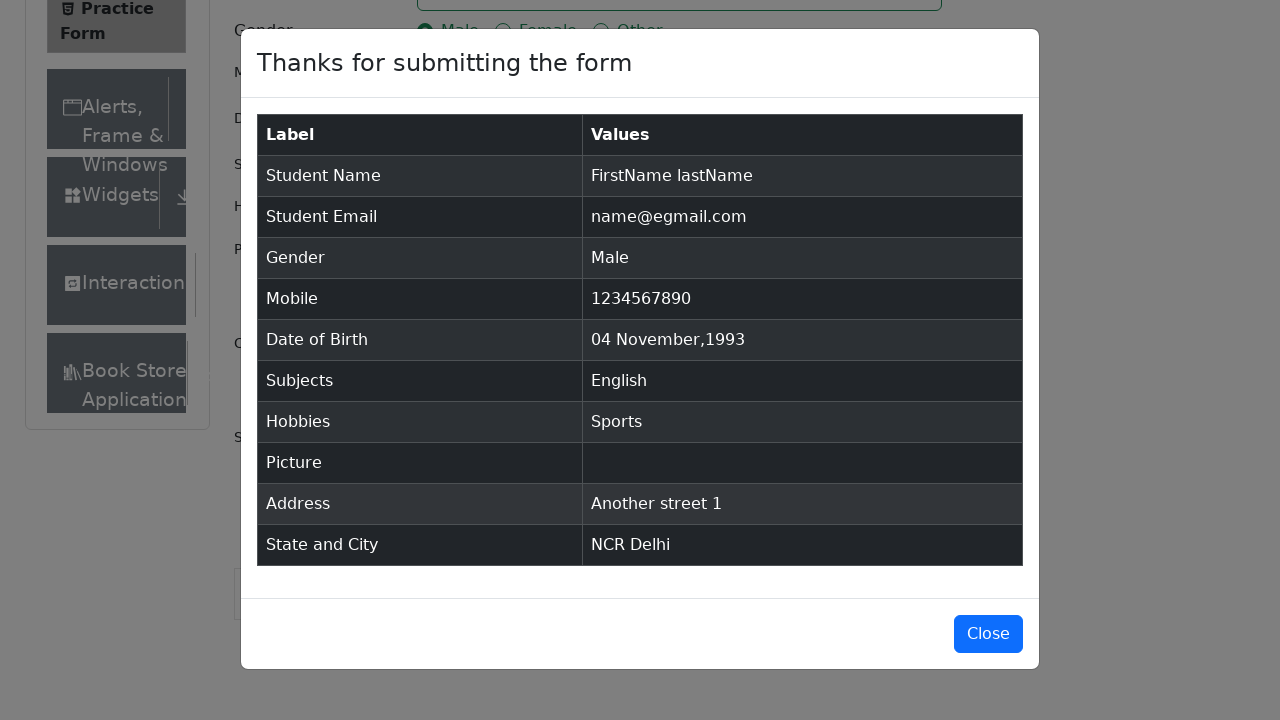

Verified 'FirstName' appears in results table
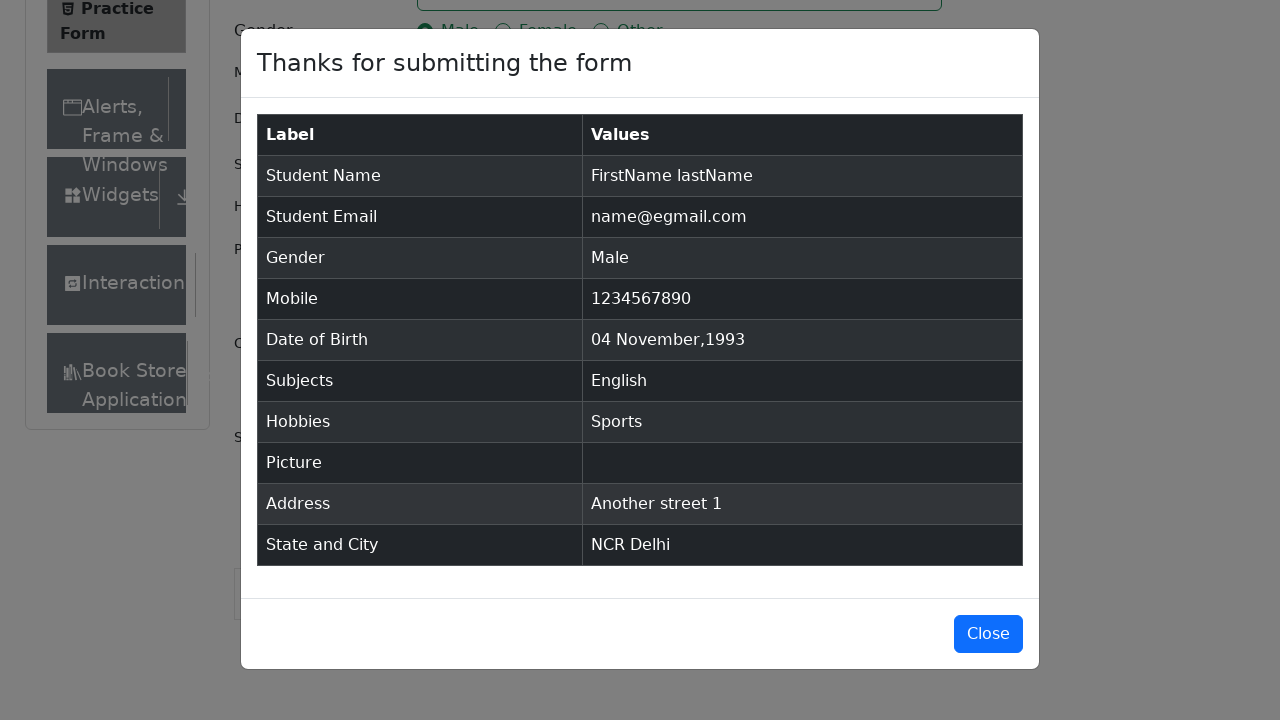

Verified 'lastName' appears in results table
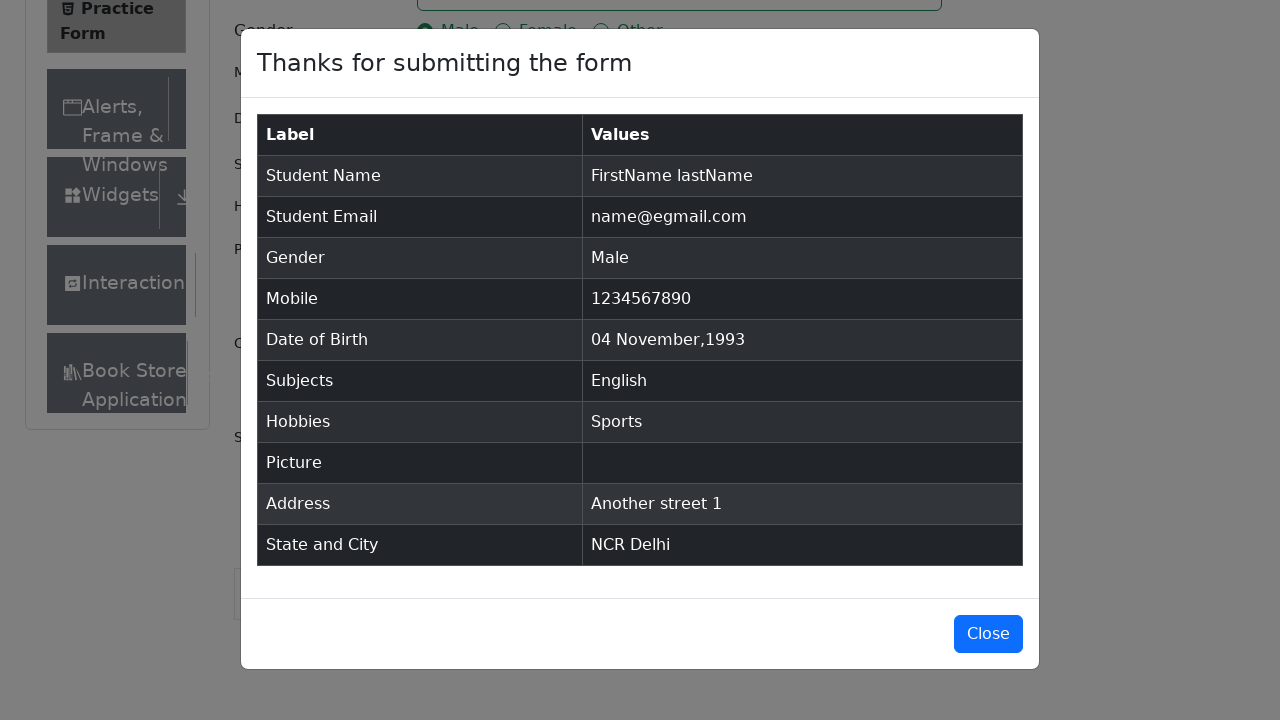

Verified email 'name@egmail.com' appears in results table
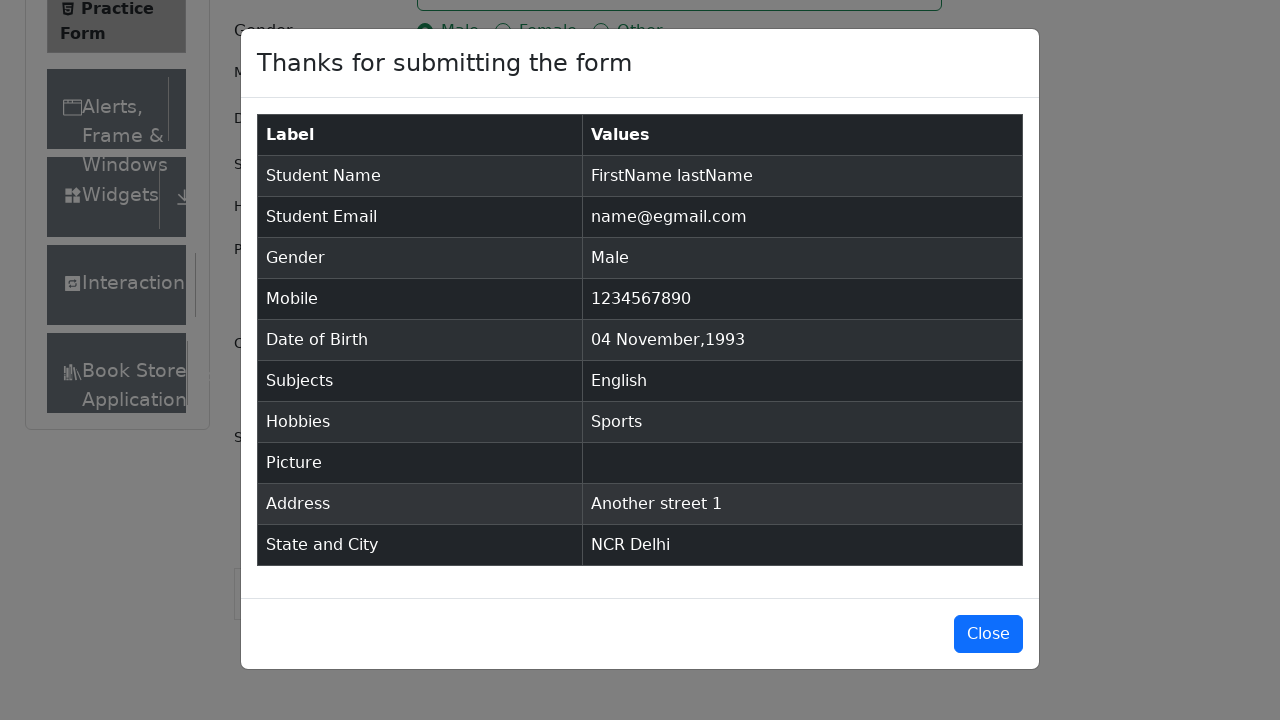

Verified 'Male' gender appears in results table
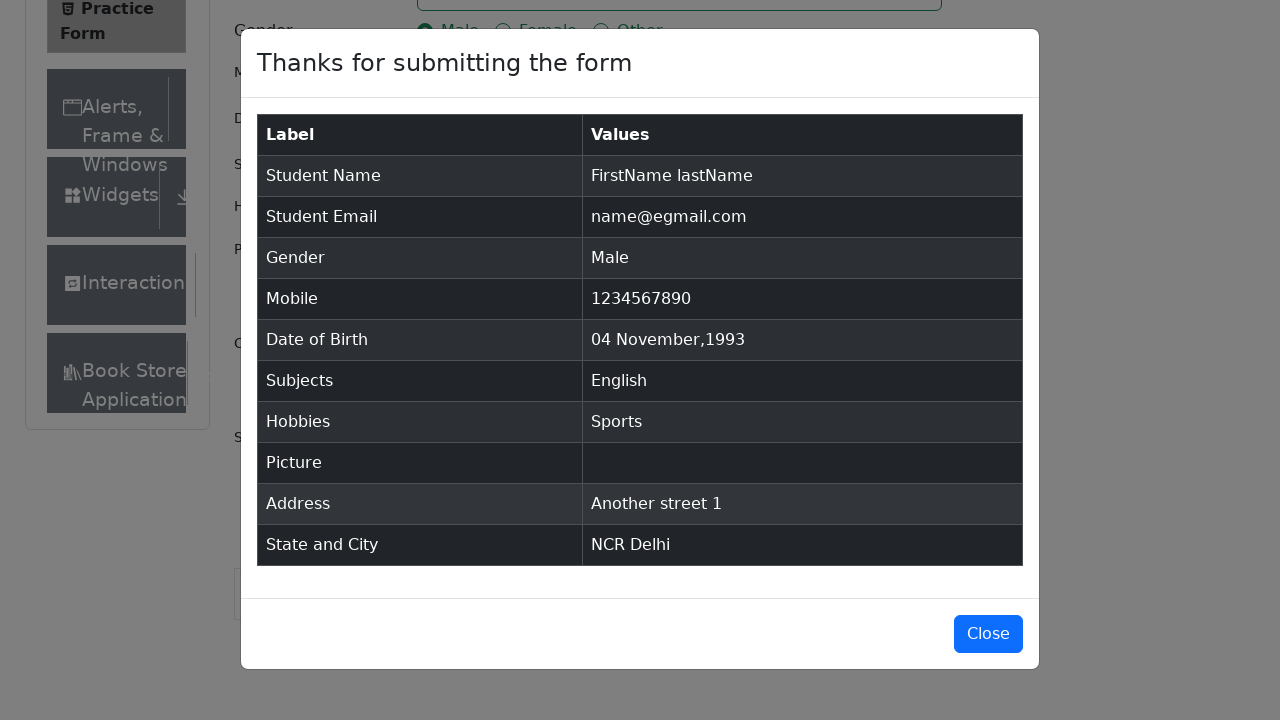

Verified phone number '1234567890' appears in results table
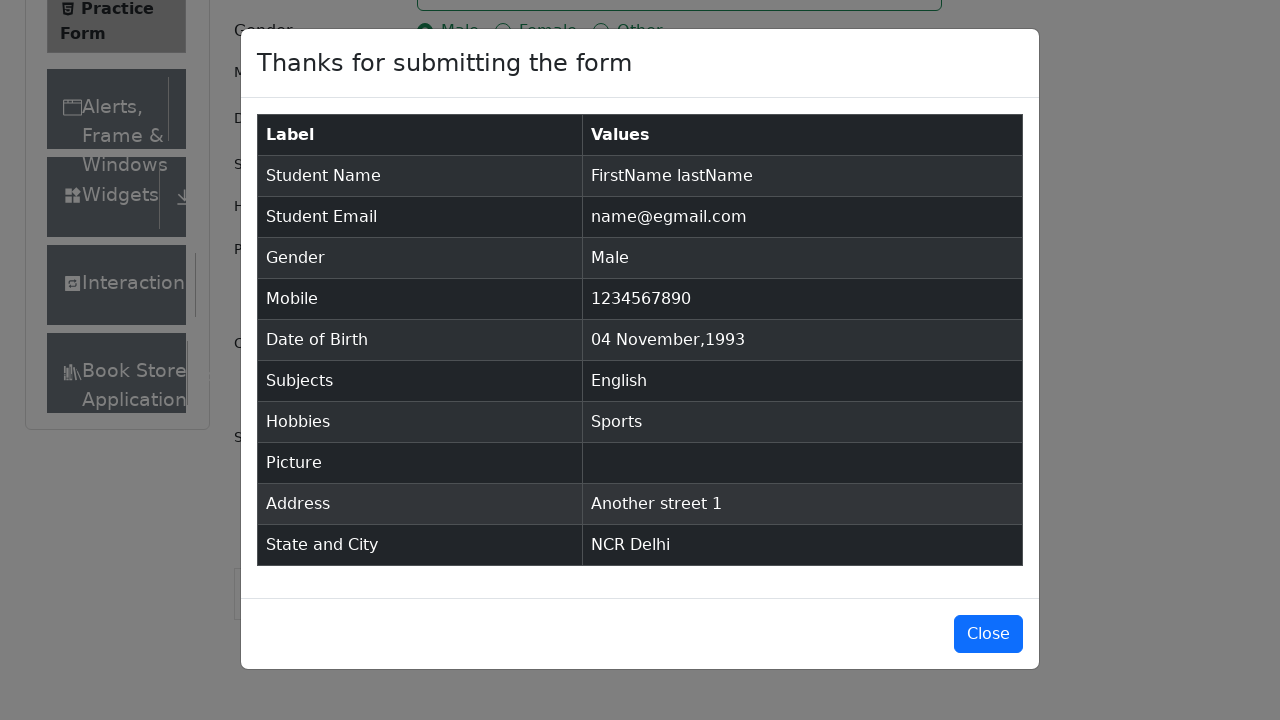

Verified date of birth '04 November,1993' appears in results table
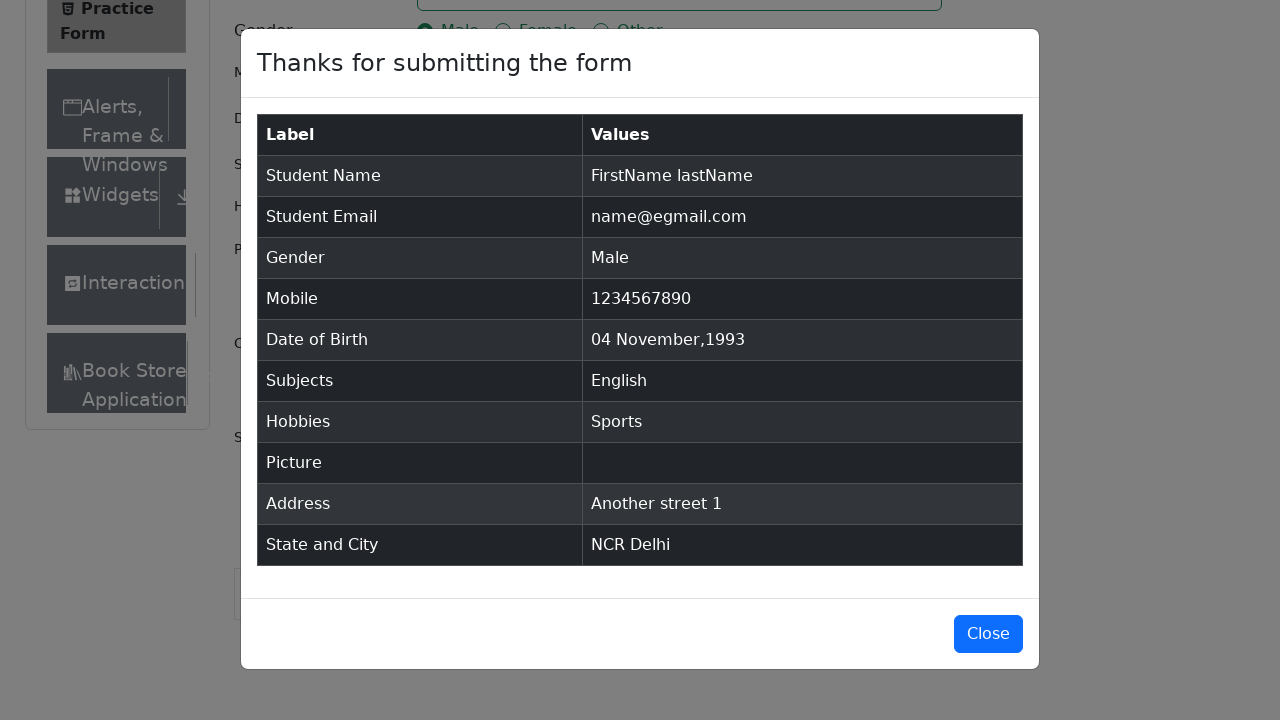

Verified 'English' subject appears in results table
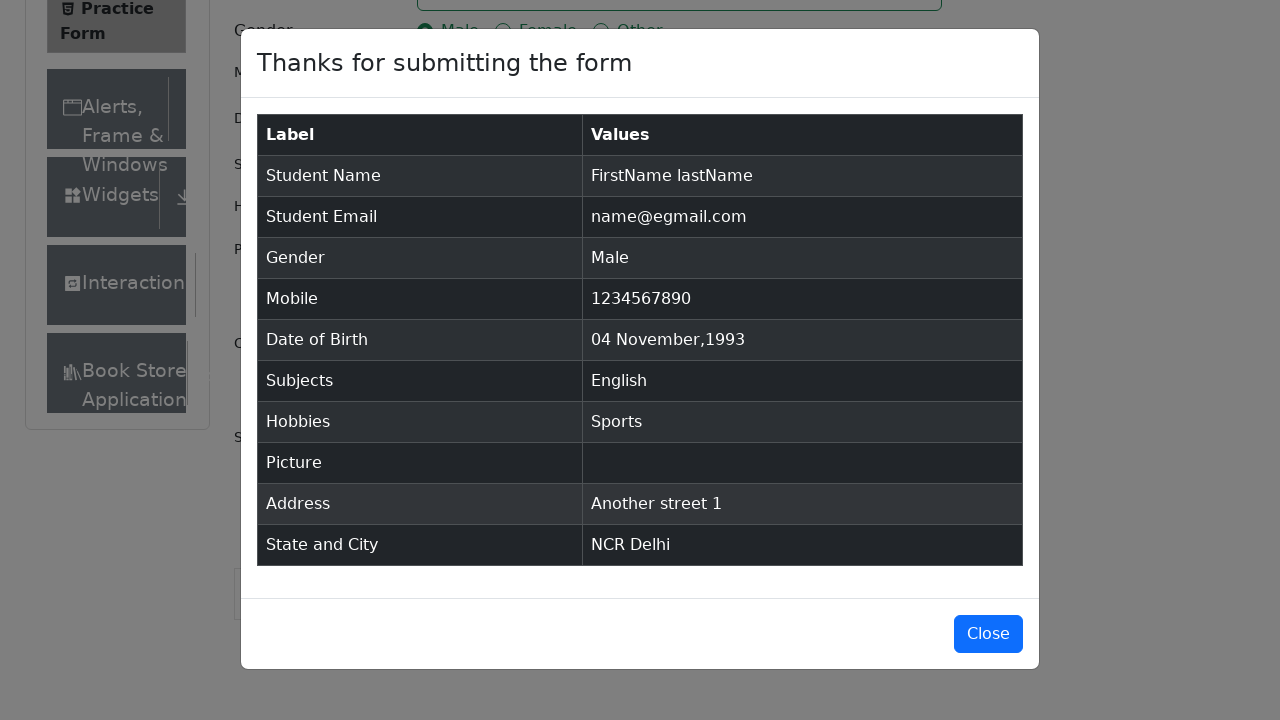

Verified 'Sports' hobby appears in results table
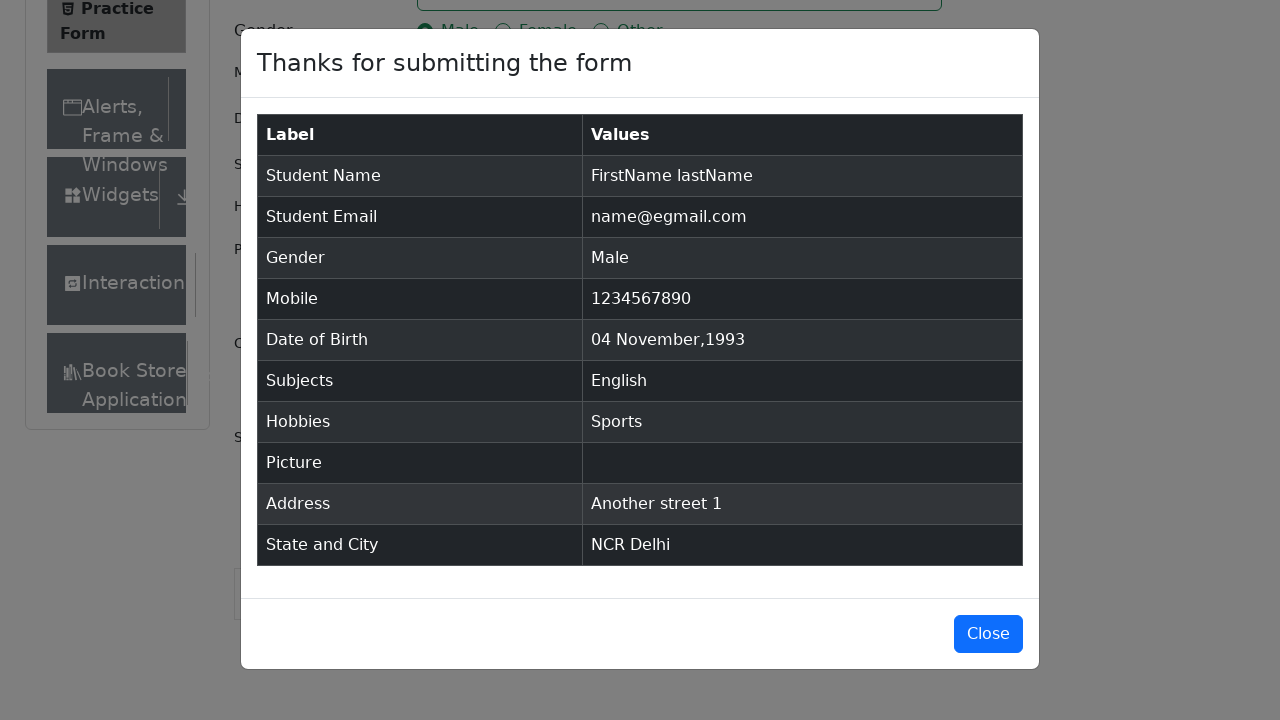

Verified address 'Another street 1' appears in results table
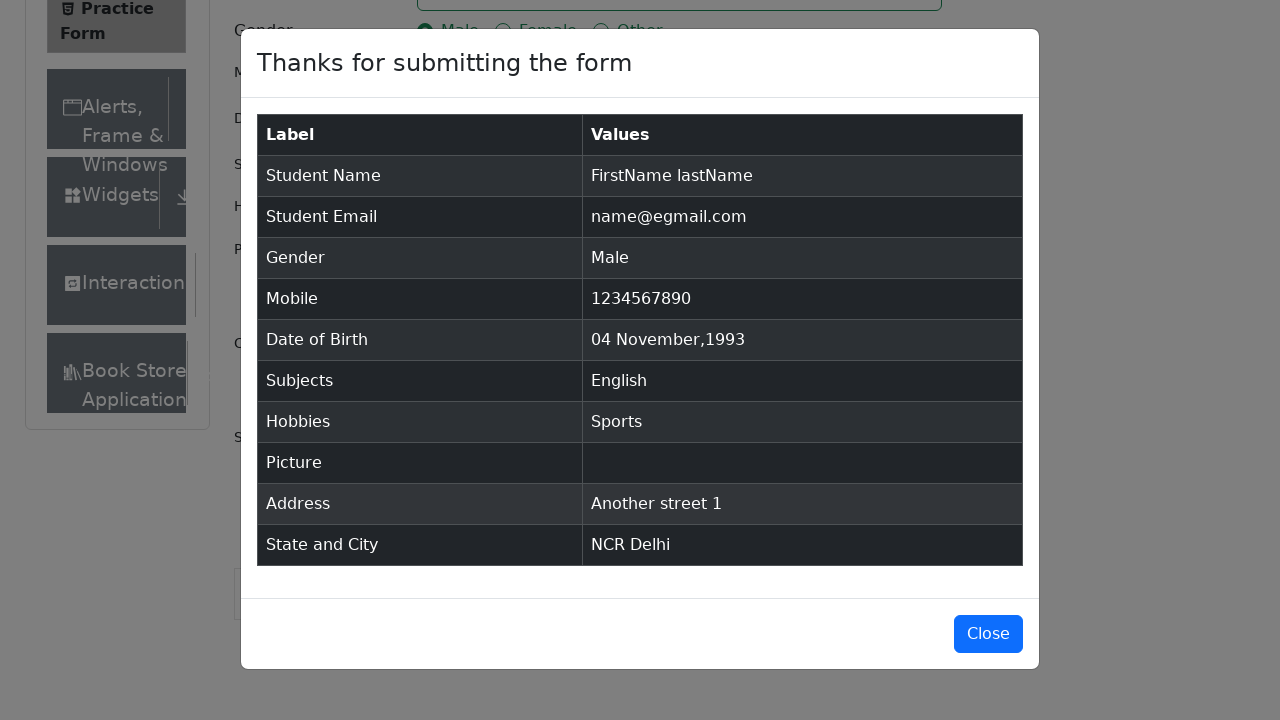

Verified 'NCR Delhi' state and city appear in results table
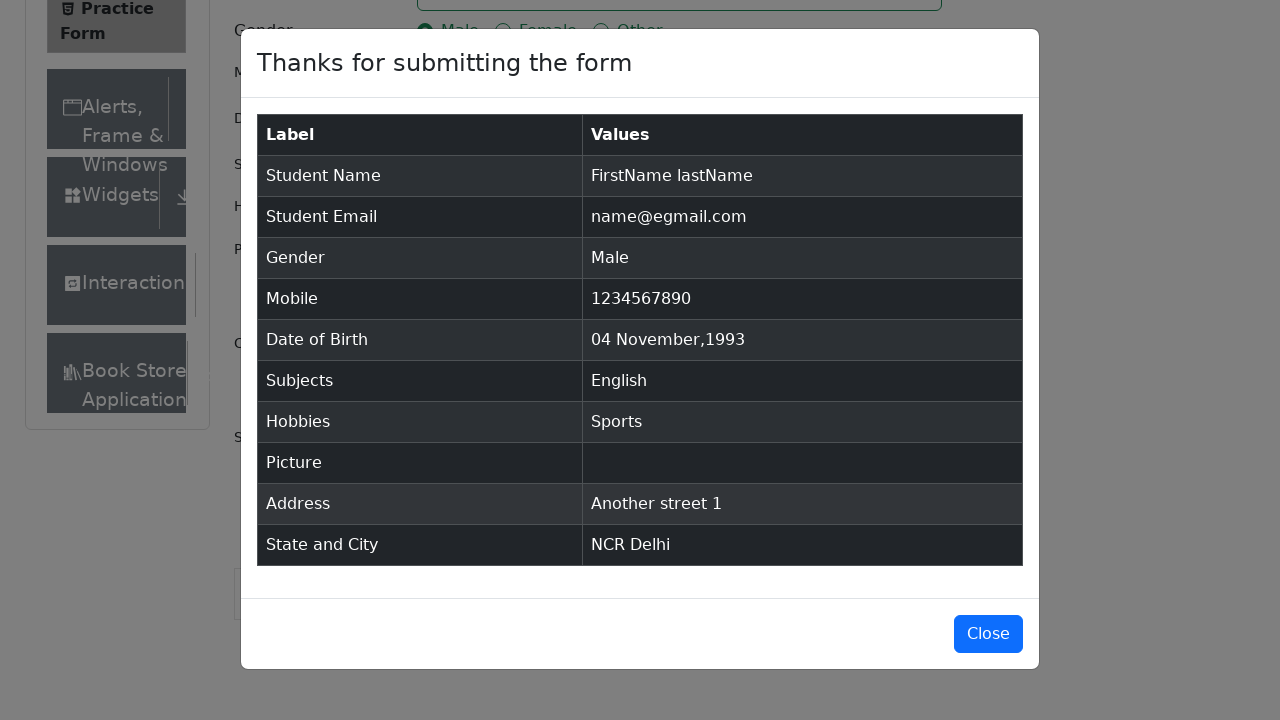

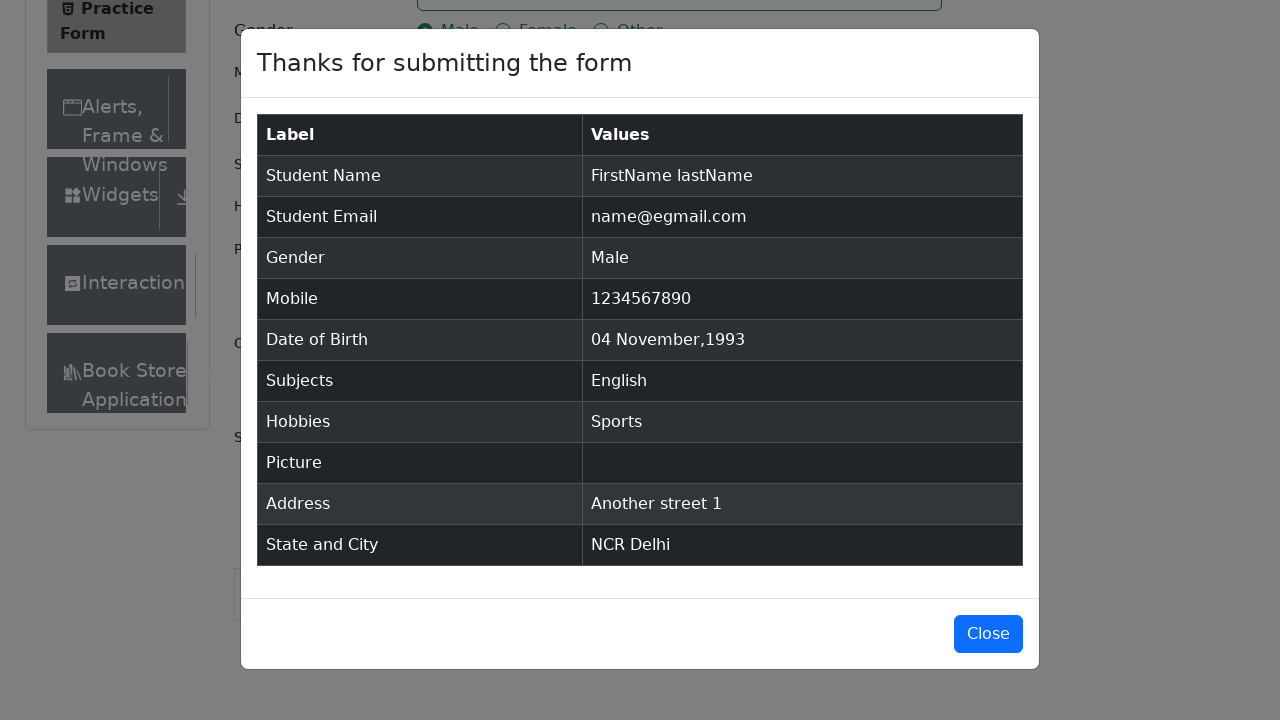